Tests browser popup window handling by clicking a link that opens a popup, switching to the new window, and closing it.

Starting URL: http://omayo.blogspot.com/

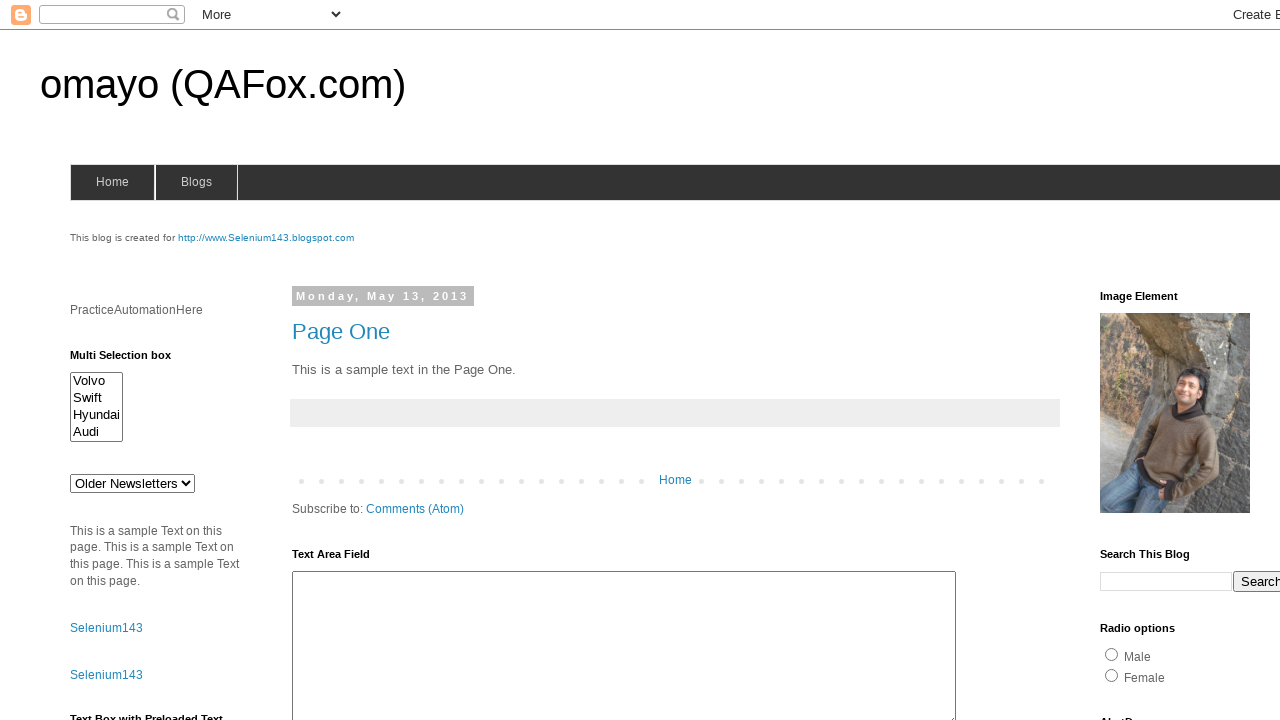

Clicked 'Open a popup window' link at (132, 360) on text=Open a popup window
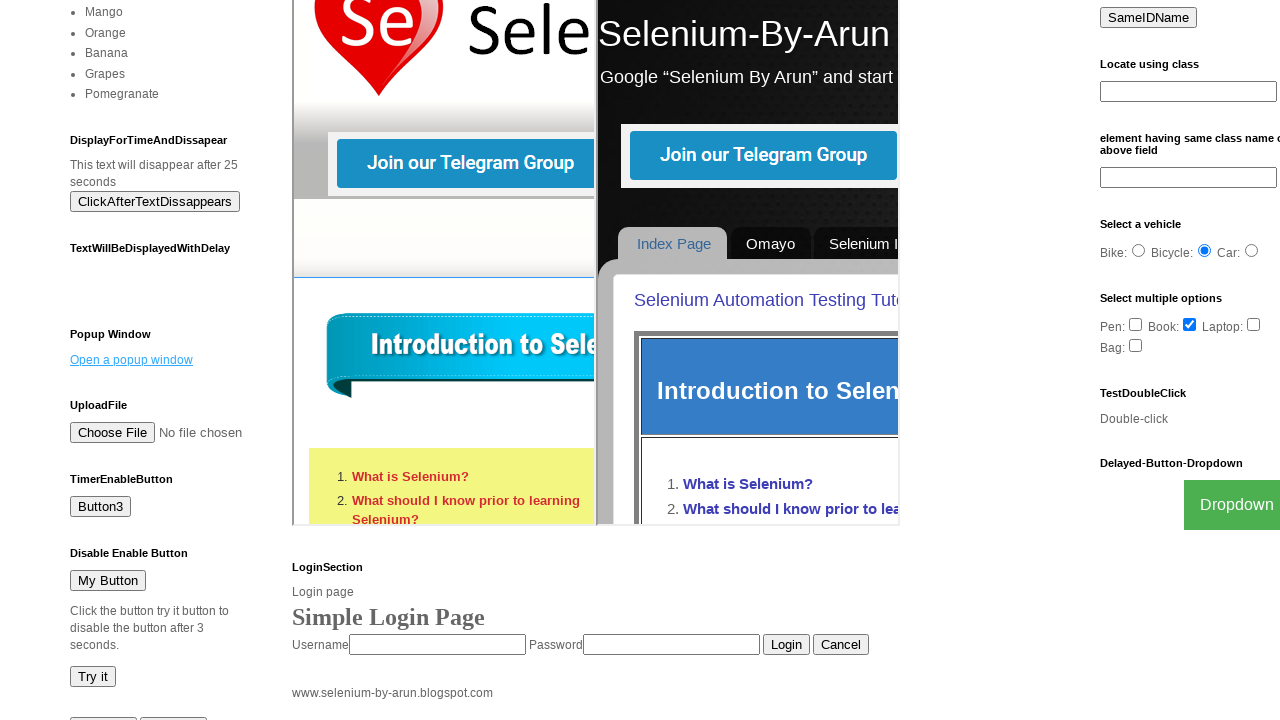

Captured new popup window reference
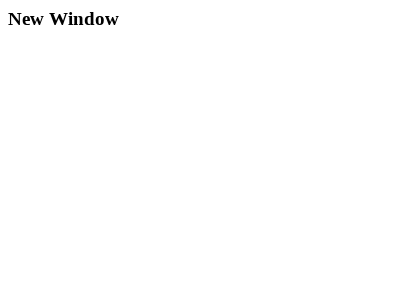

Popup window finished loading
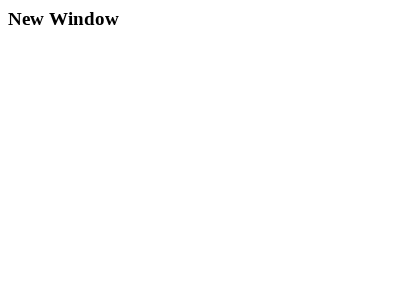

Closed the popup window
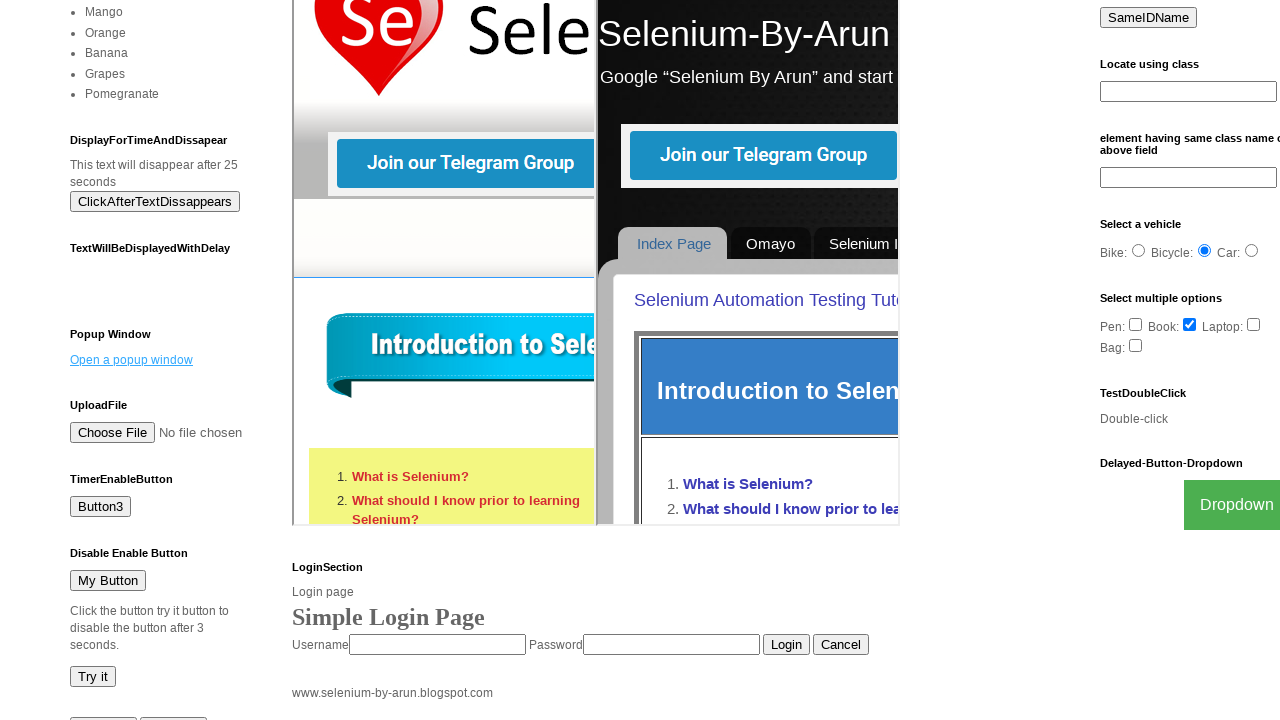

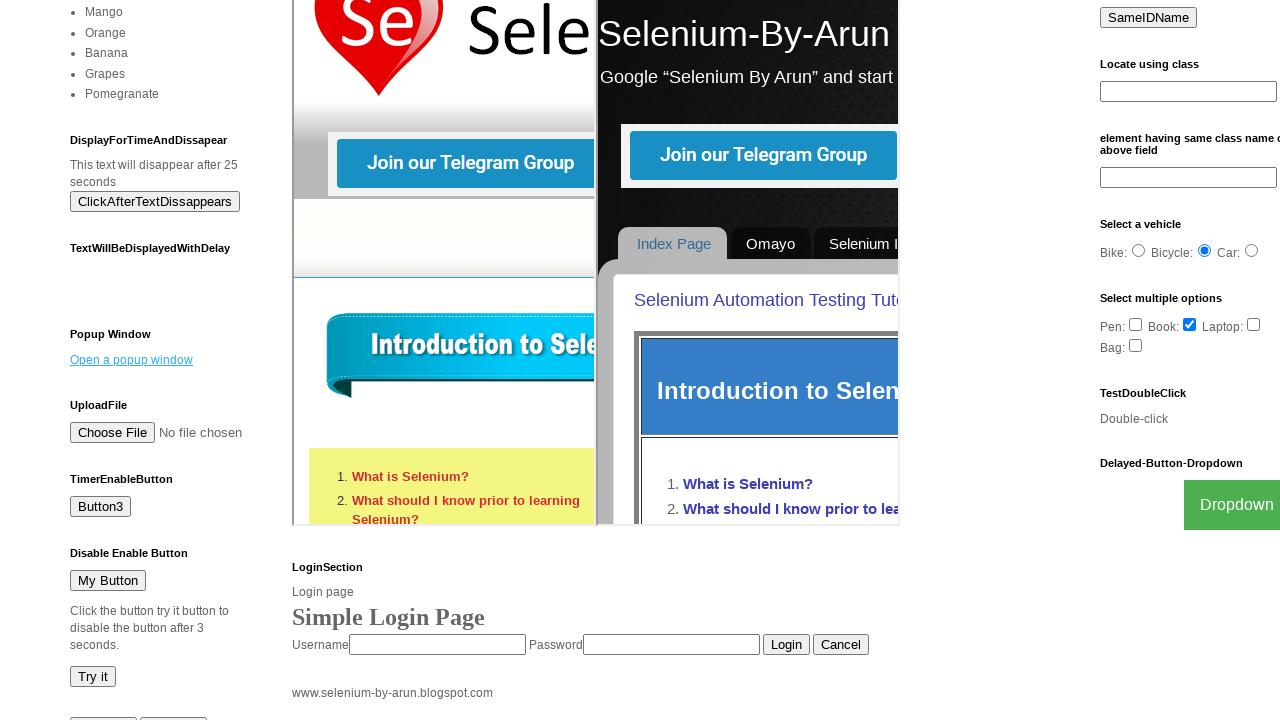